Tests that clicking the 'Voltar' button on the list page redirects back to the index page

Starting URL: https://davi-vert.vercel.app/lista.html

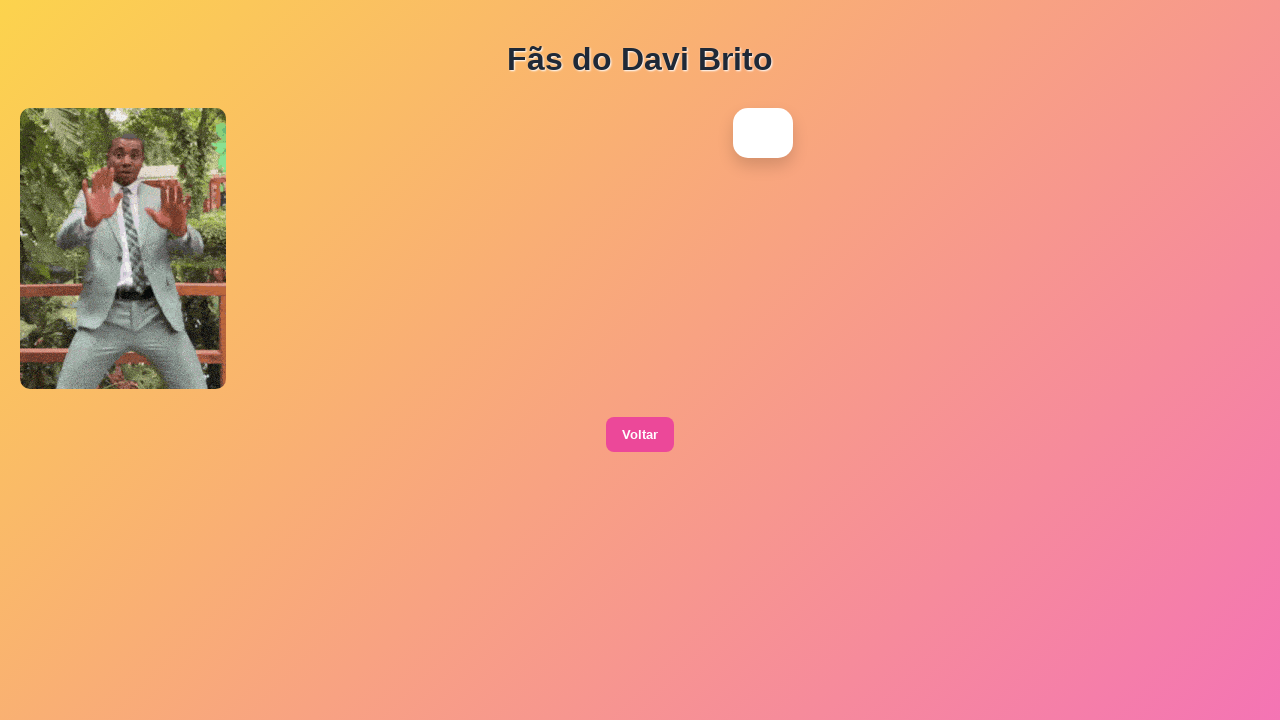

Clicked the 'Voltar' button on the list page at (640, 435) on xpath=//button[contains(text(),'Voltar')]
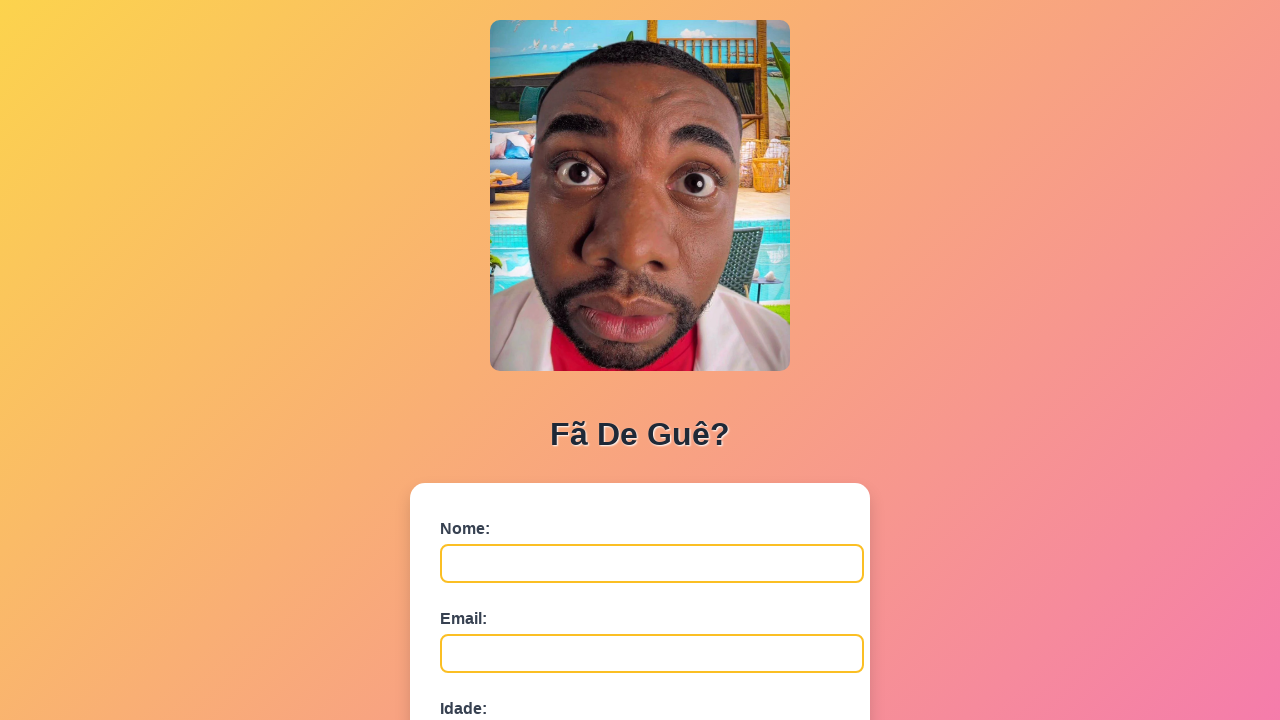

Navigation to index.html completed - button redirected back to index page
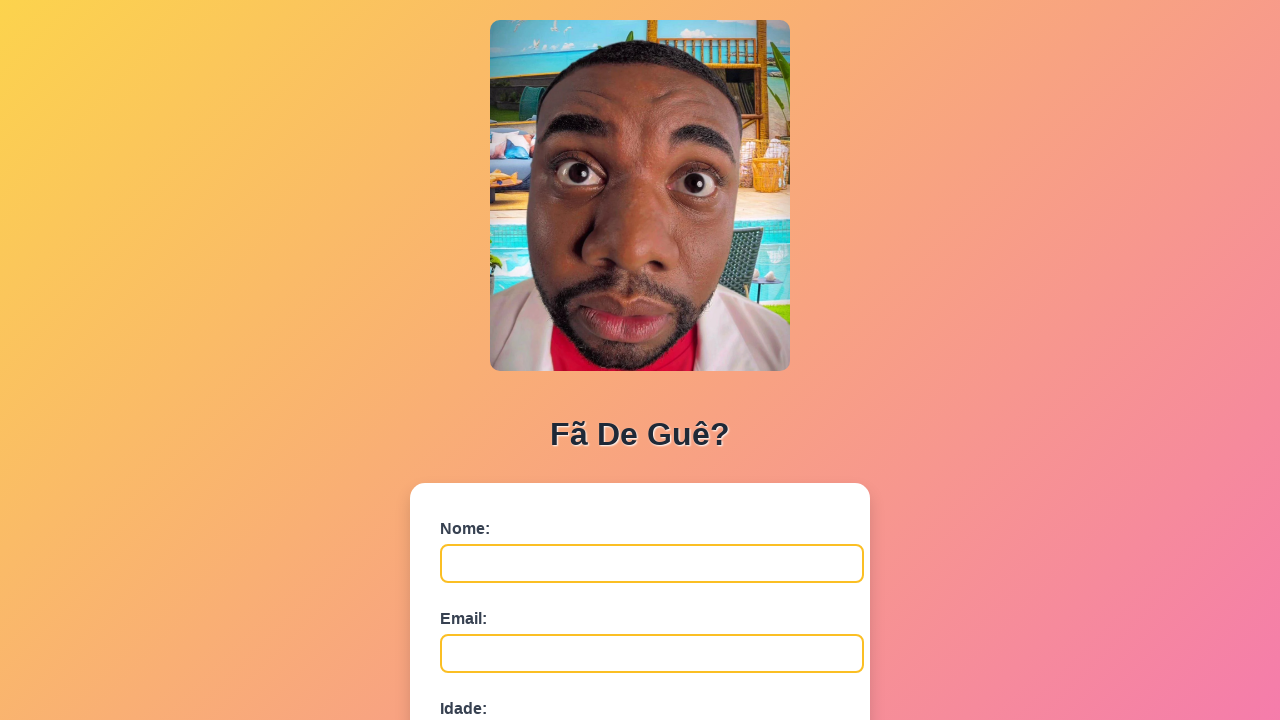

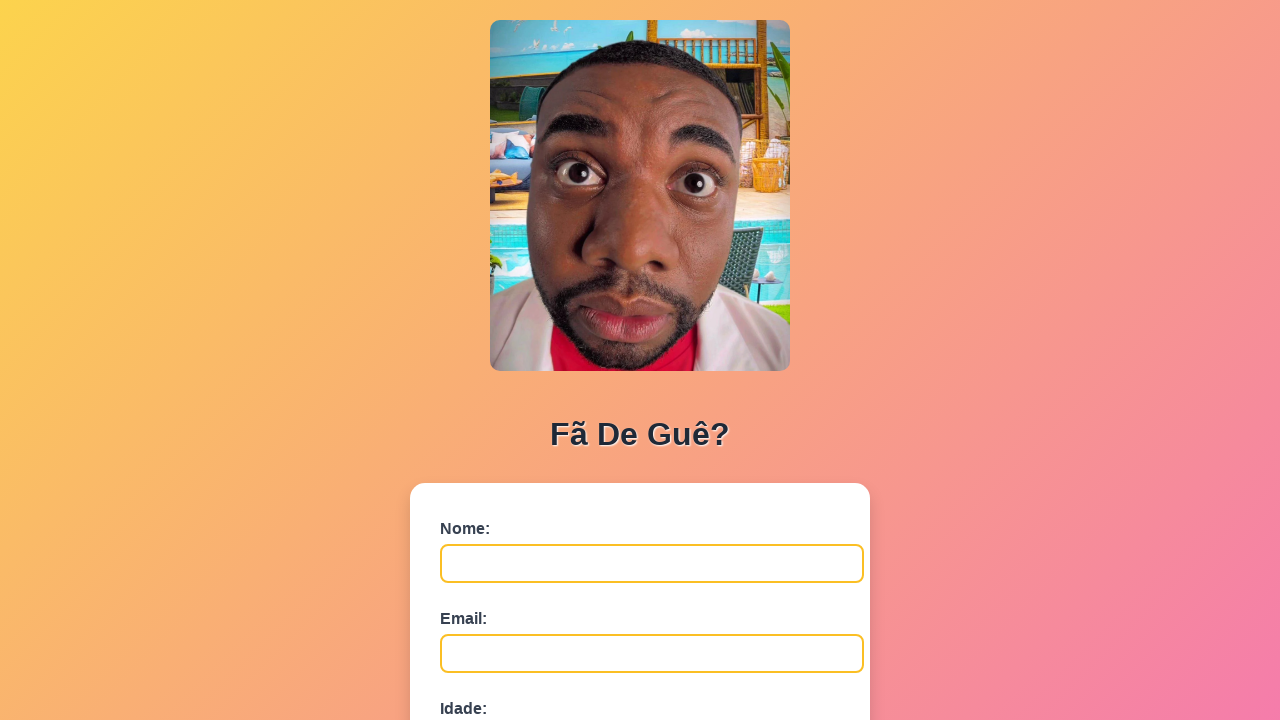